Tests the practice form on DemoQA by filling in student details including name, email, gender, phone number, date of birth, subjects, hobbies, address, state and city, then submits and verifies the form data is displayed correctly.

Starting URL: https://demoqa.com/automation-practice-form

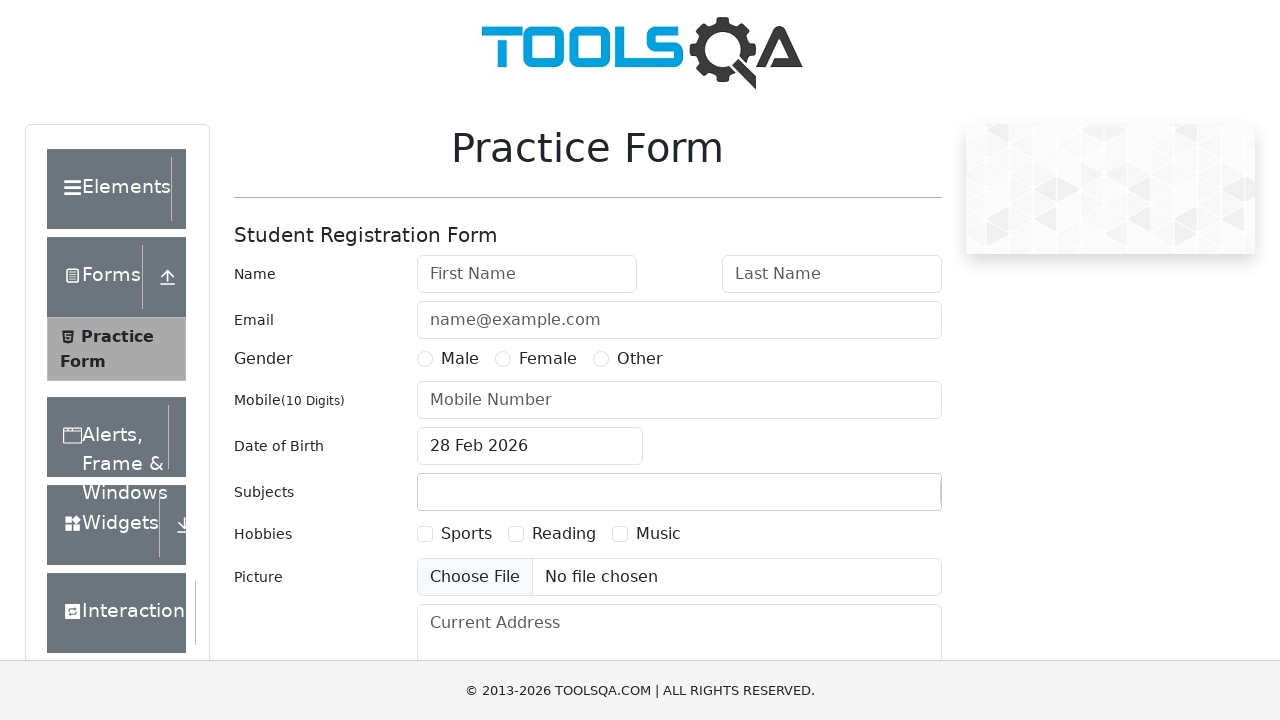

Filled first name field with 'Lainey' on //input[@id='firstName']
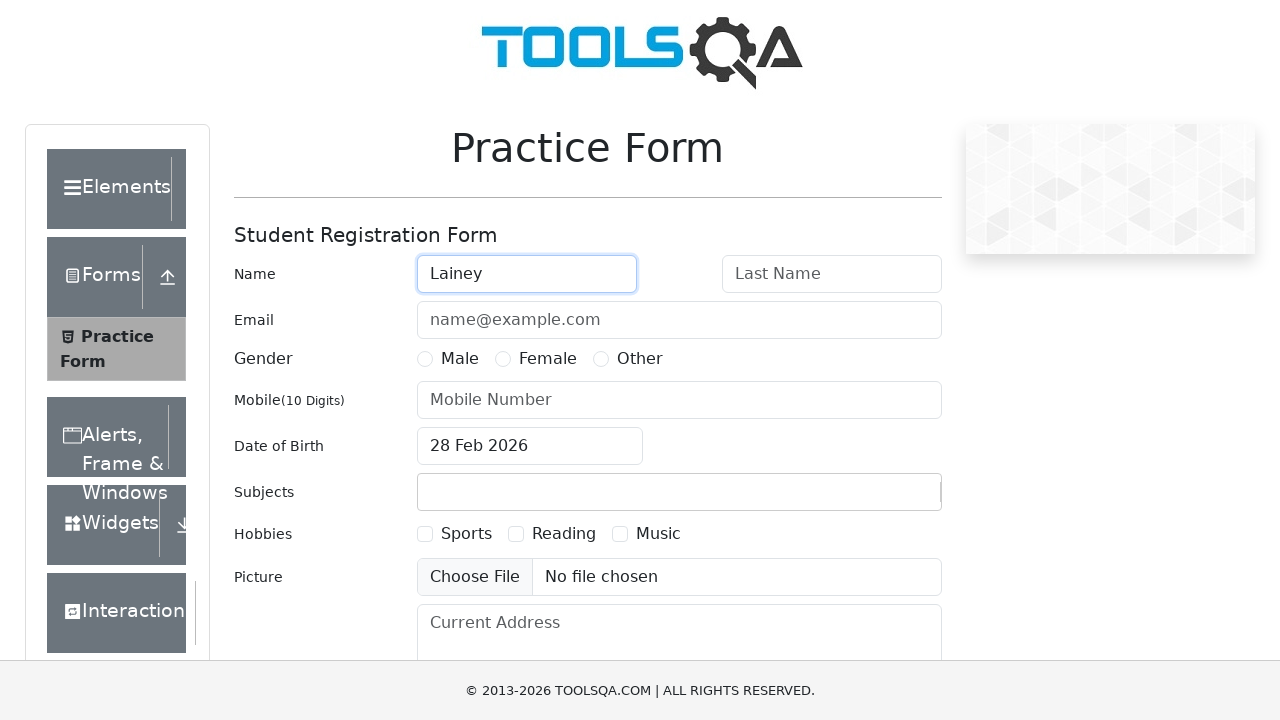

Filled last name field with 'Ross' on //input[@id='lastName']
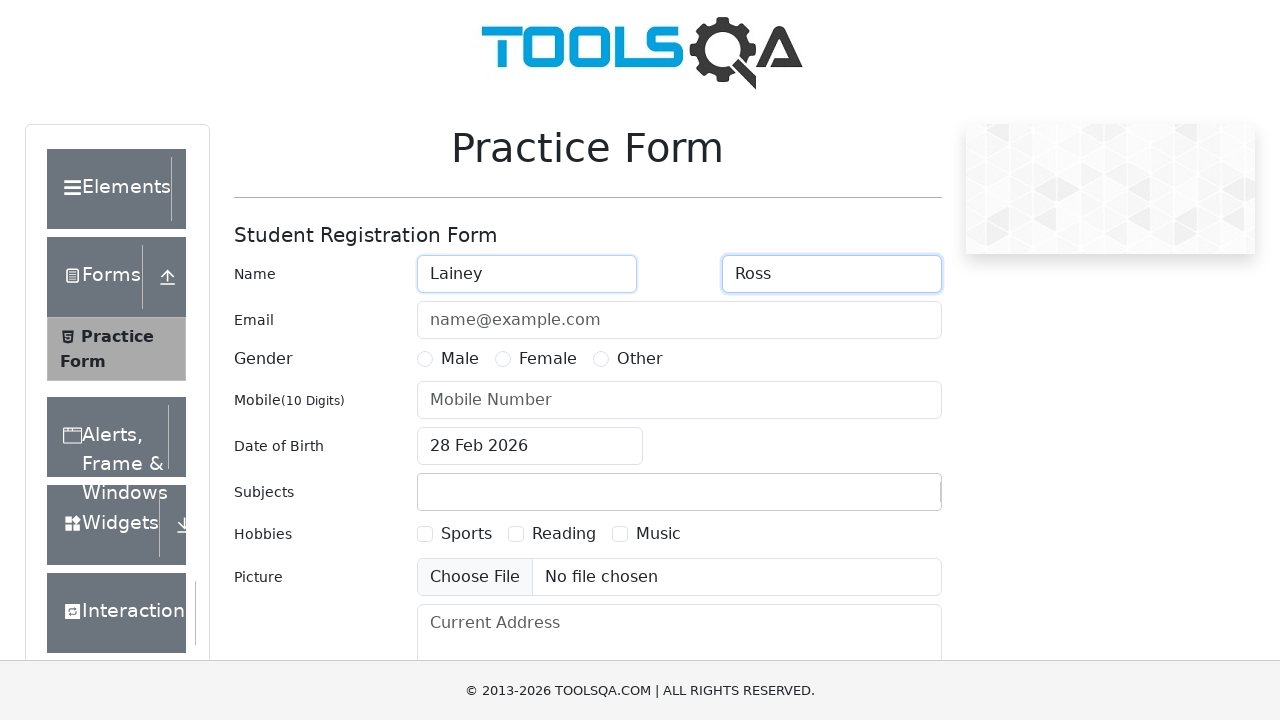

Filled email field with 'nullchar@demoqa.com' on //input[@id='userEmail']
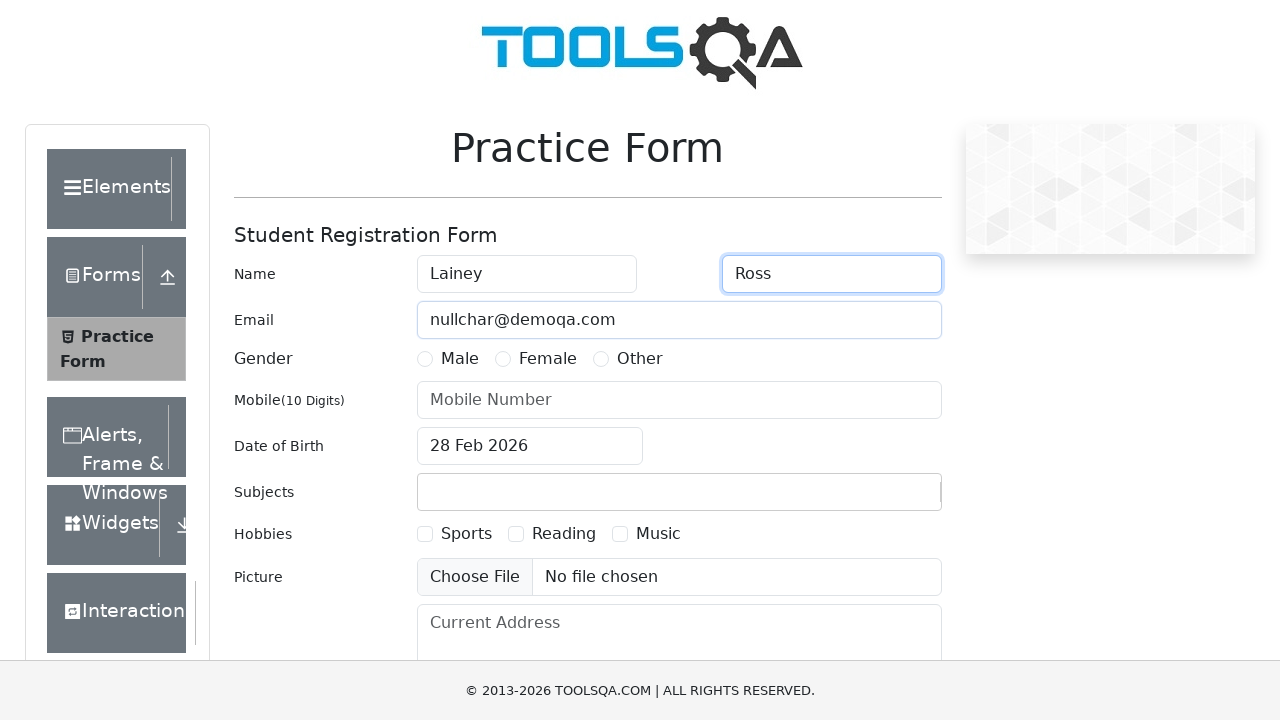

Selected 'Male' gender option at (460, 359) on xpath=//label[contains(text(),'Male')]
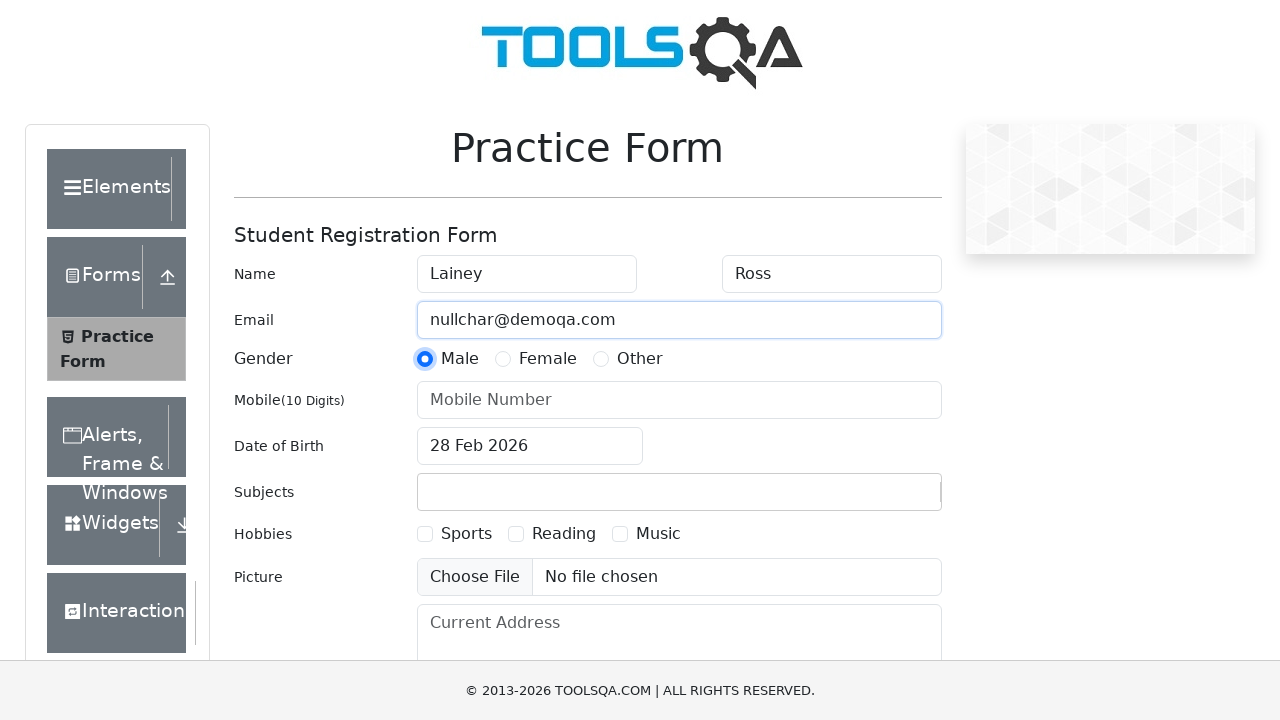

Filled mobile number field with '4865596142' on //input[@id='userNumber']
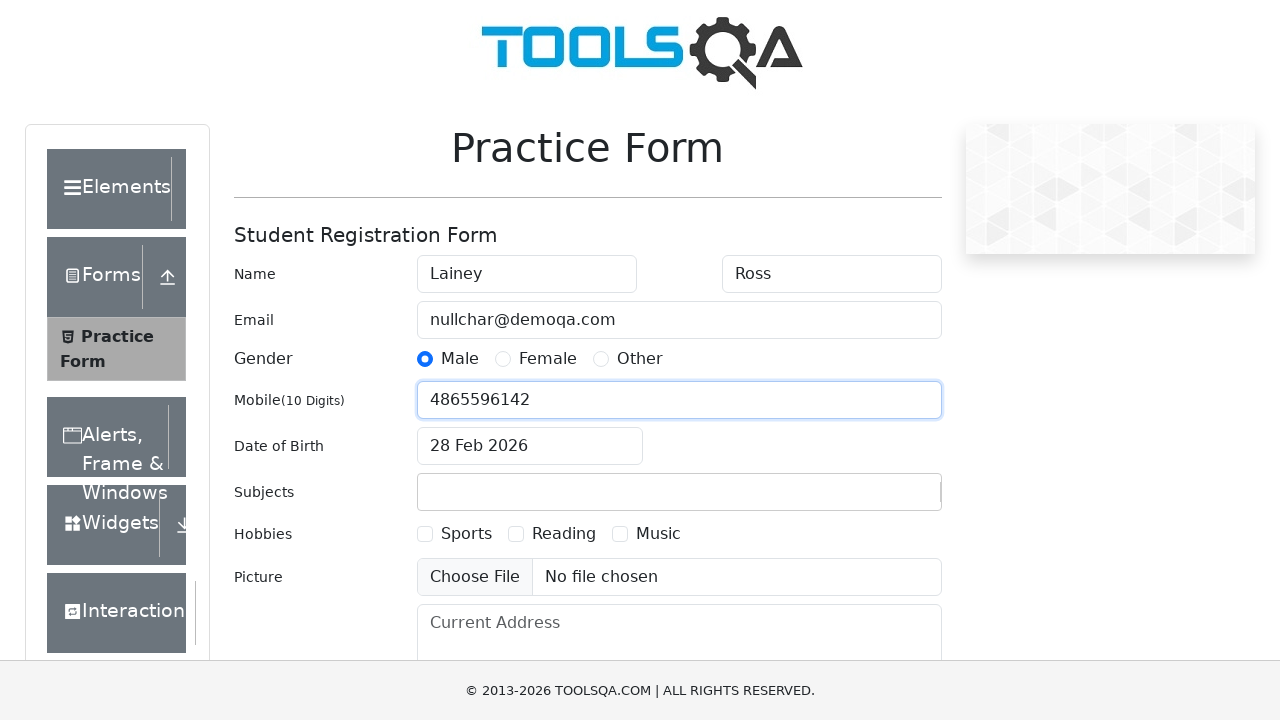

Opened date picker for date of birth at (530, 446) on xpath=//input[@id='dateOfBirthInput']
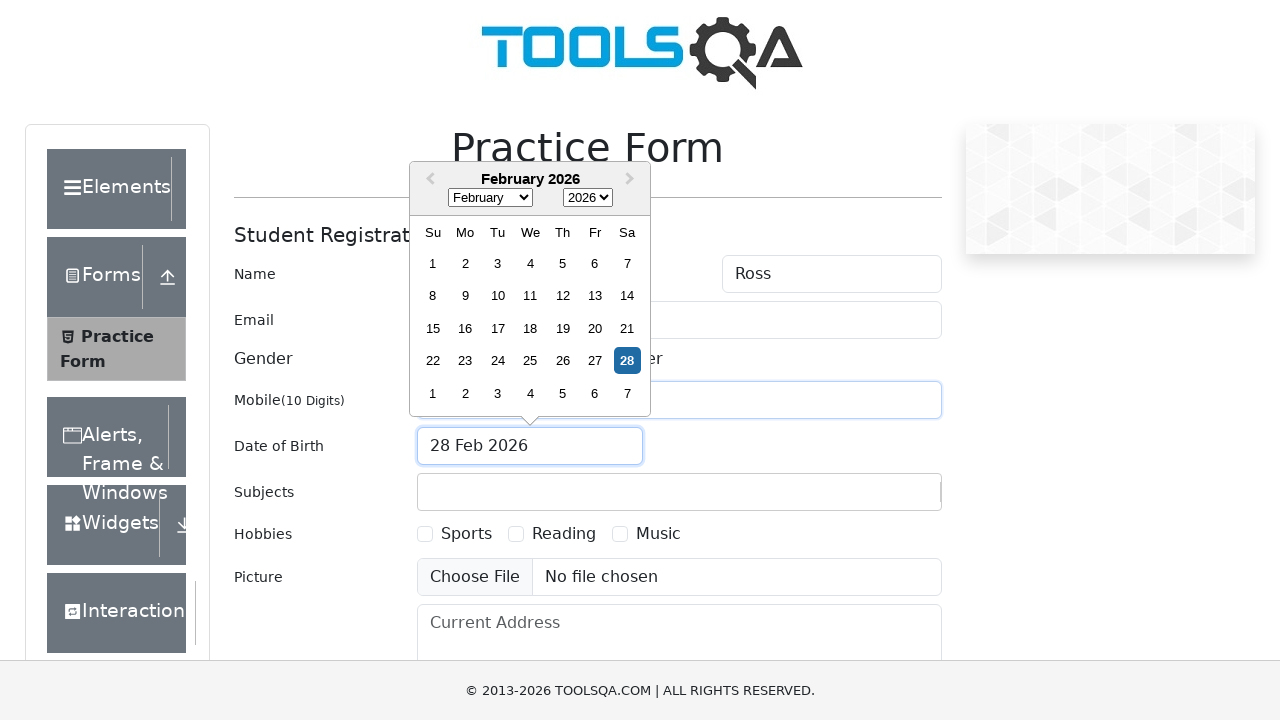

Selected 'July' as the month on //select[@class='react-datepicker__month-select']
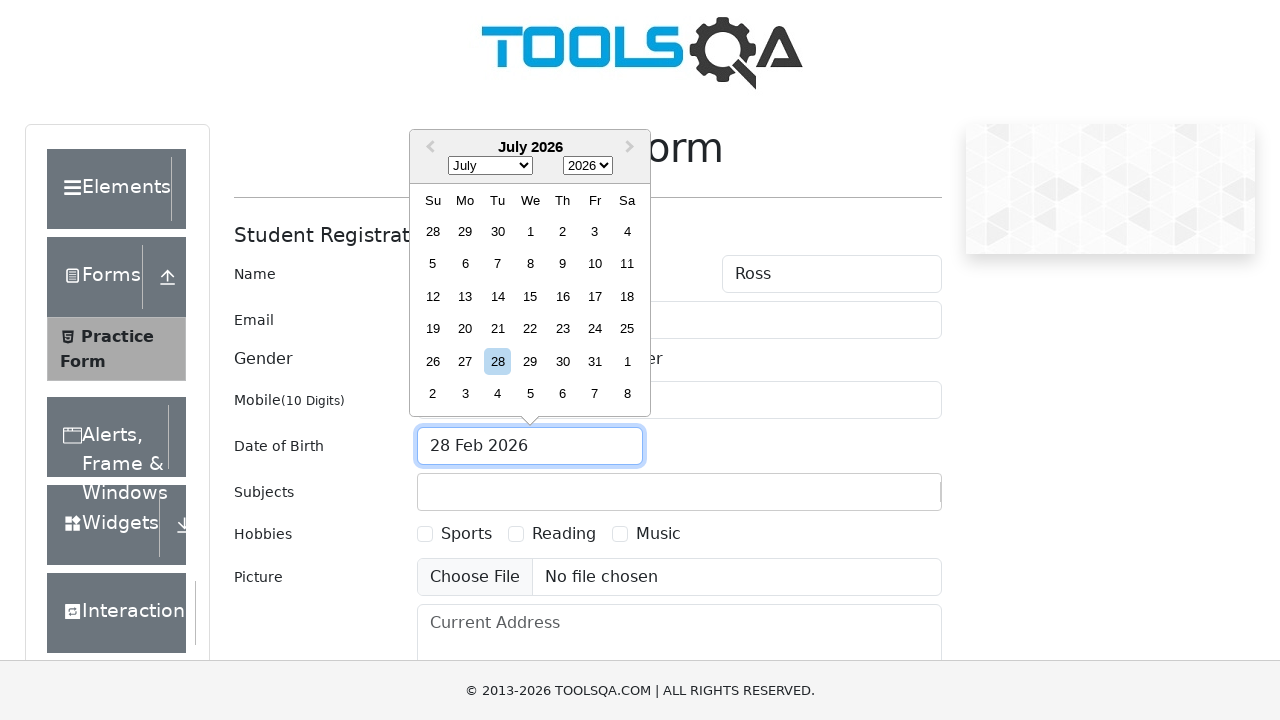

Selected '2020' as the year on //select[@class='react-datepicker__year-select']
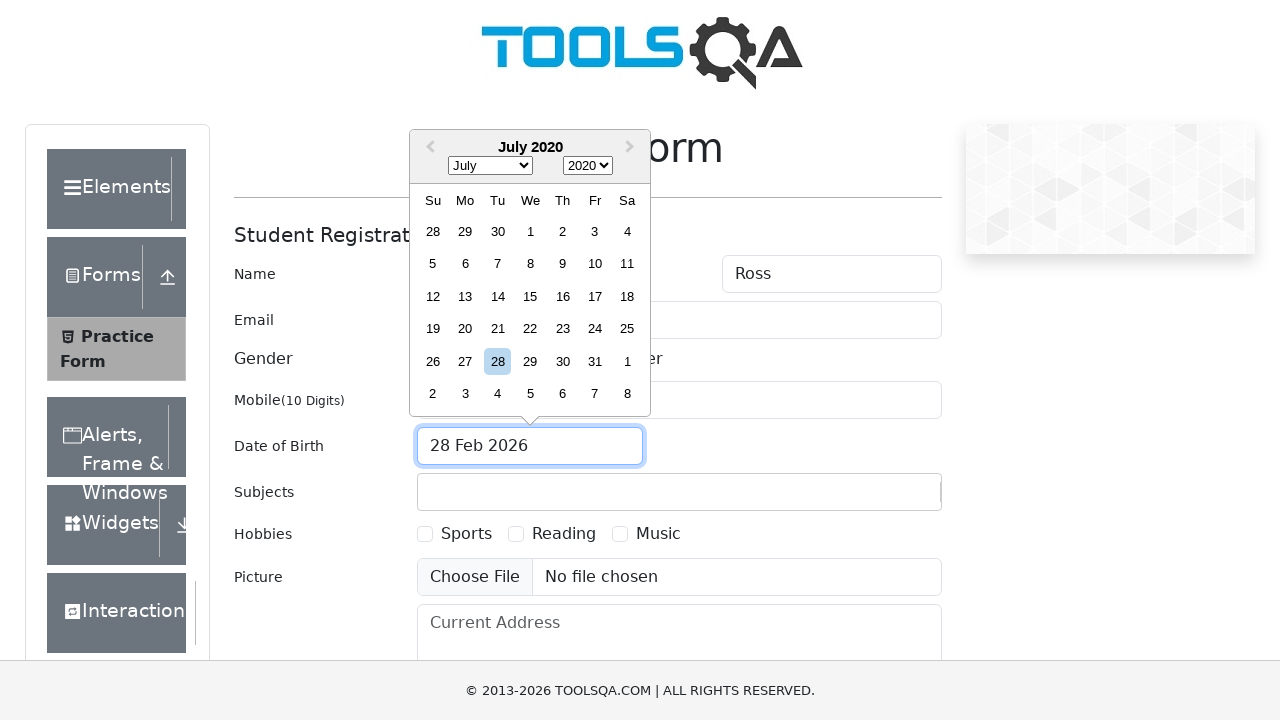

Selected July 7th as the day of birth at (498, 264) on xpath=//div[@class='react-datepicker__week']//div[contains(@aria-label,'July 7th
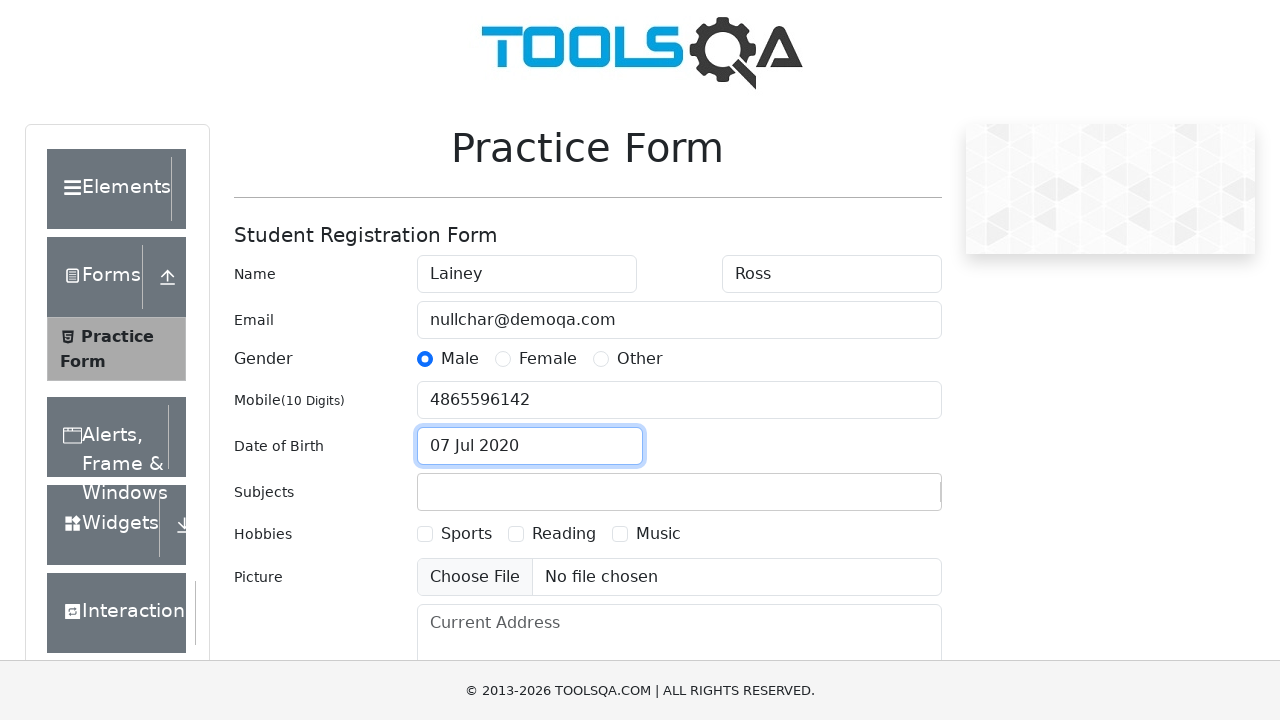

Filled subject field with 'Maths' on //input[@id='subjectsInput']
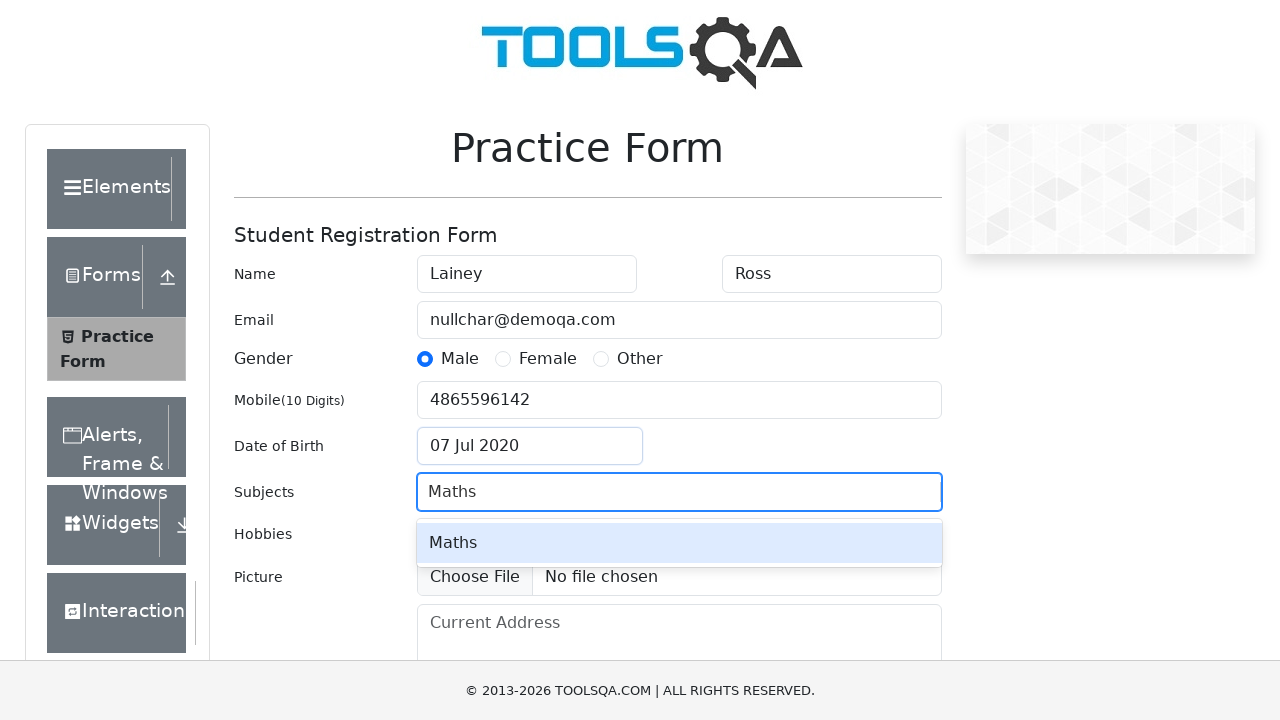

Selected 'Maths' from autocomplete suggestions at (679, 543) on xpath=//div[contains(@class,'subjects-auto-complete__option') and text()='Maths'
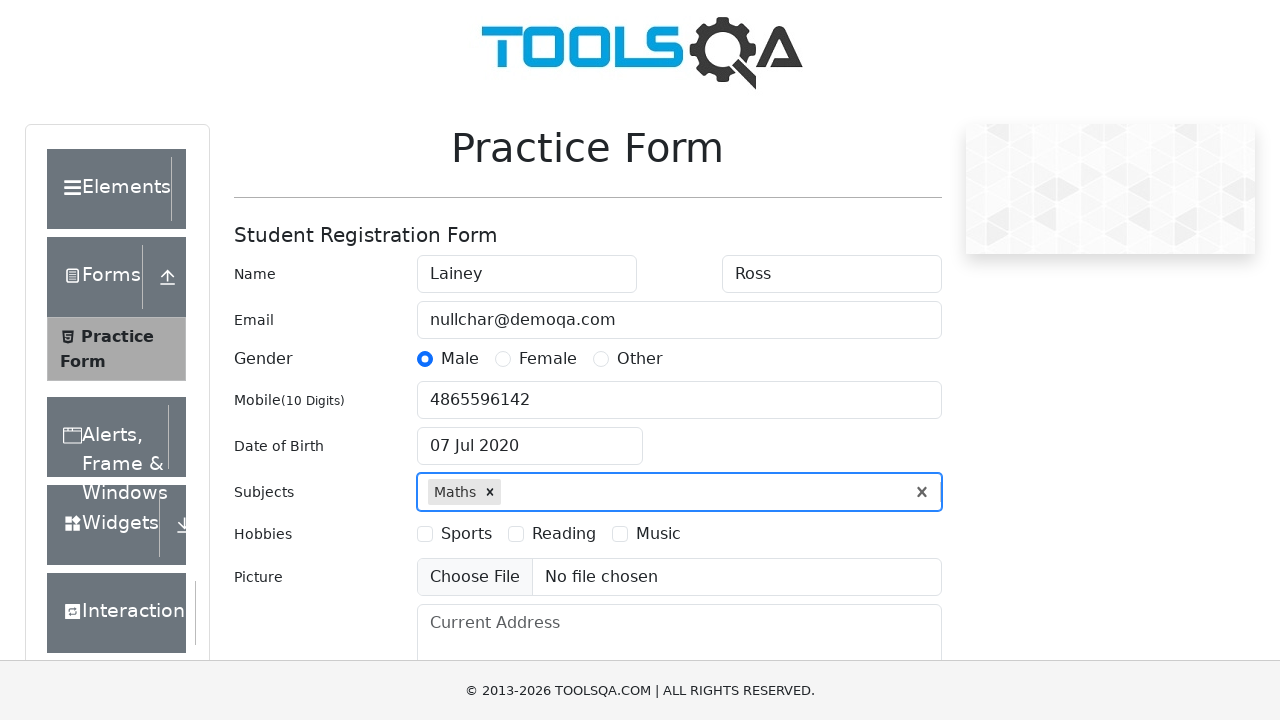

Checked 'Sports' hobby checkbox at (466, 534) on //label[contains(text(),'Sports')]
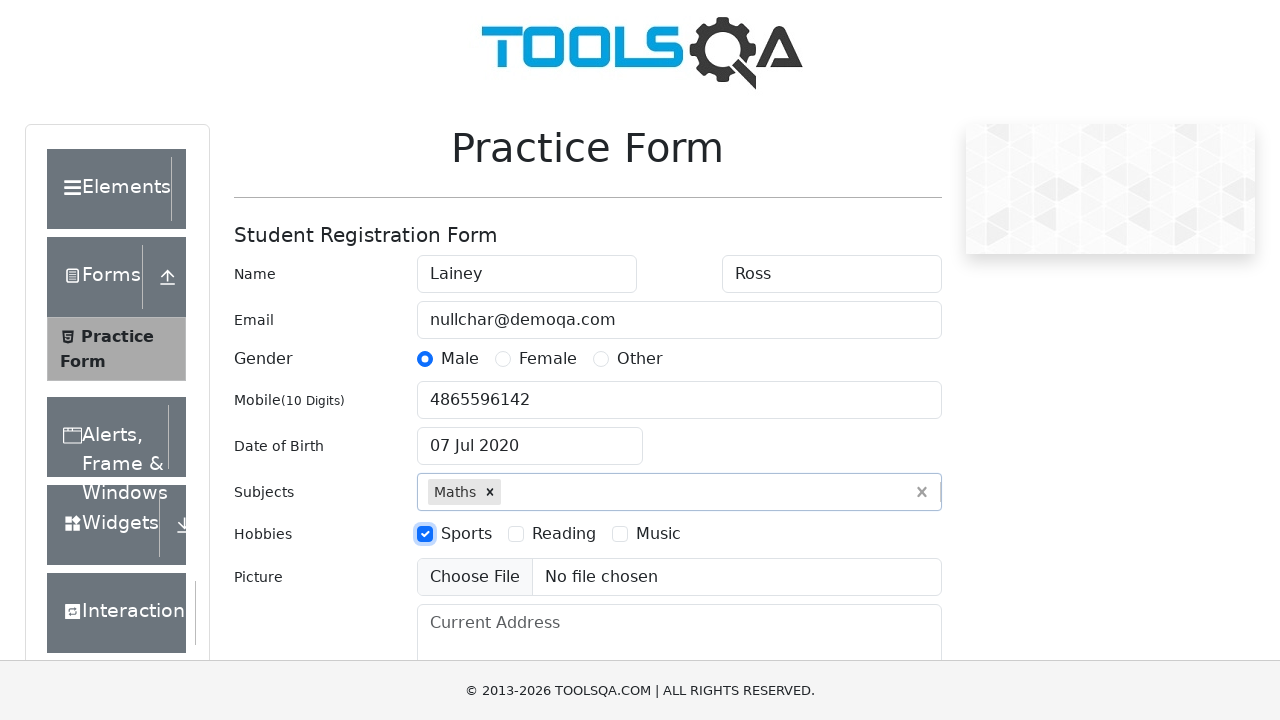

Checked 'Music' hobby checkbox at (658, 534) on //label[contains(text(),'Music')]
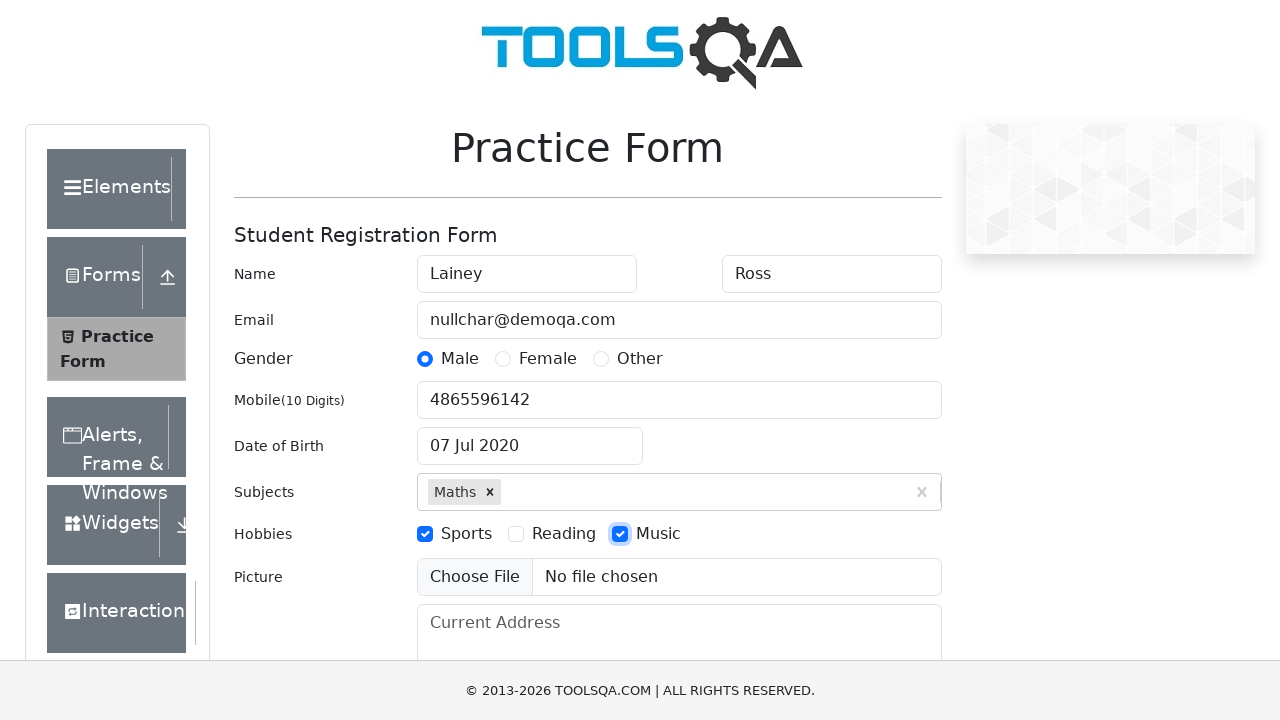

Filled current address field with street address on //textarea[@id='currentAddress']
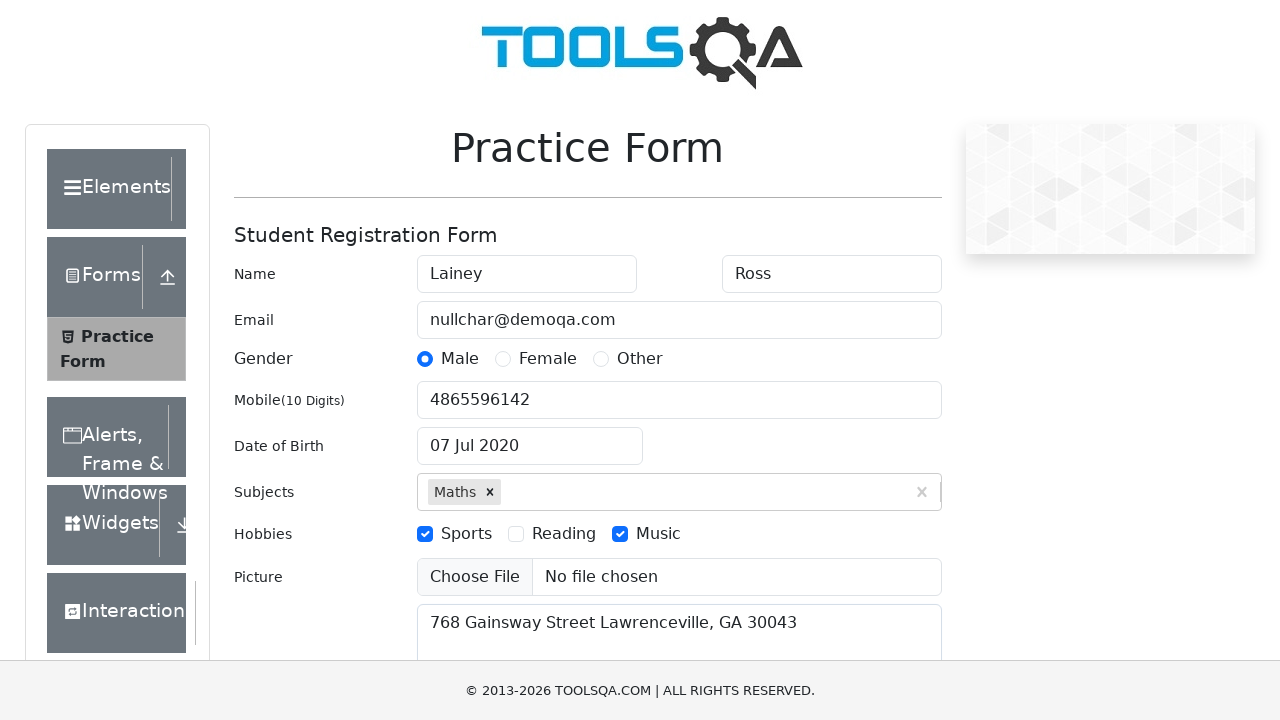

Clicked on state dropdown to open it at (527, 437) on xpath=//div[@id='state']
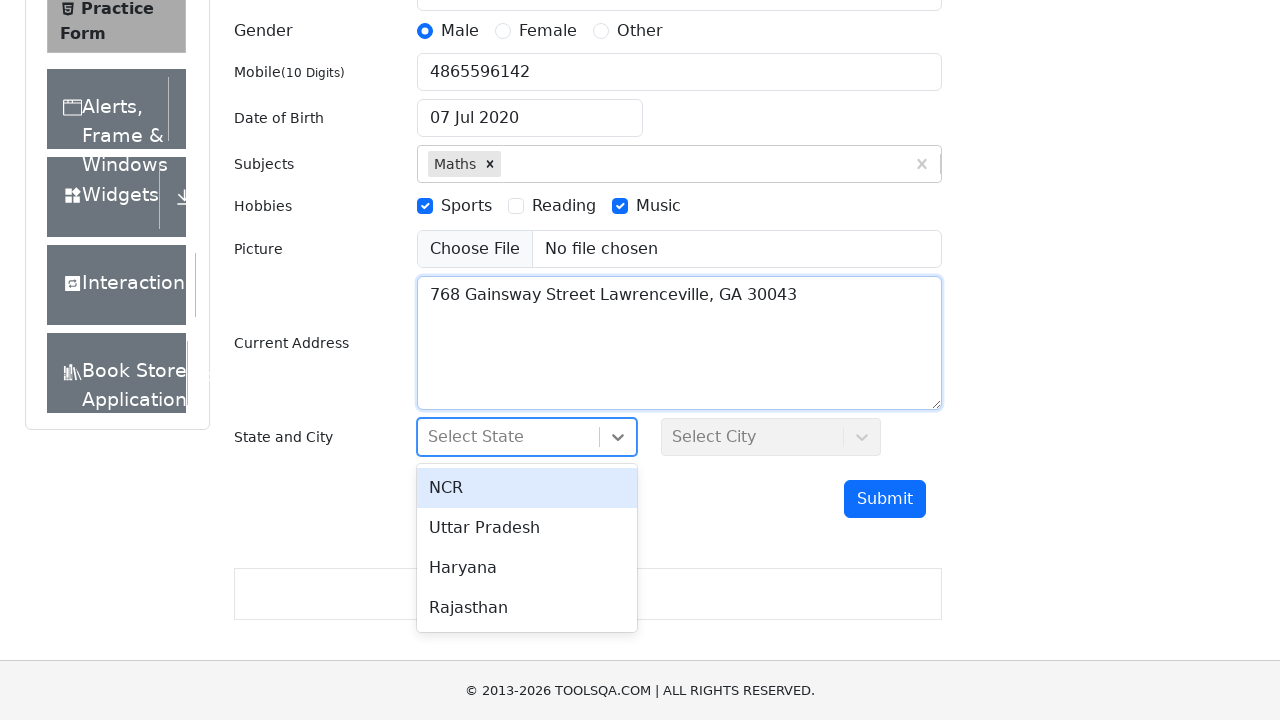

Selected state from dropdown options at (527, 488) on xpath=//*[contains(@tabindex,'-1')]
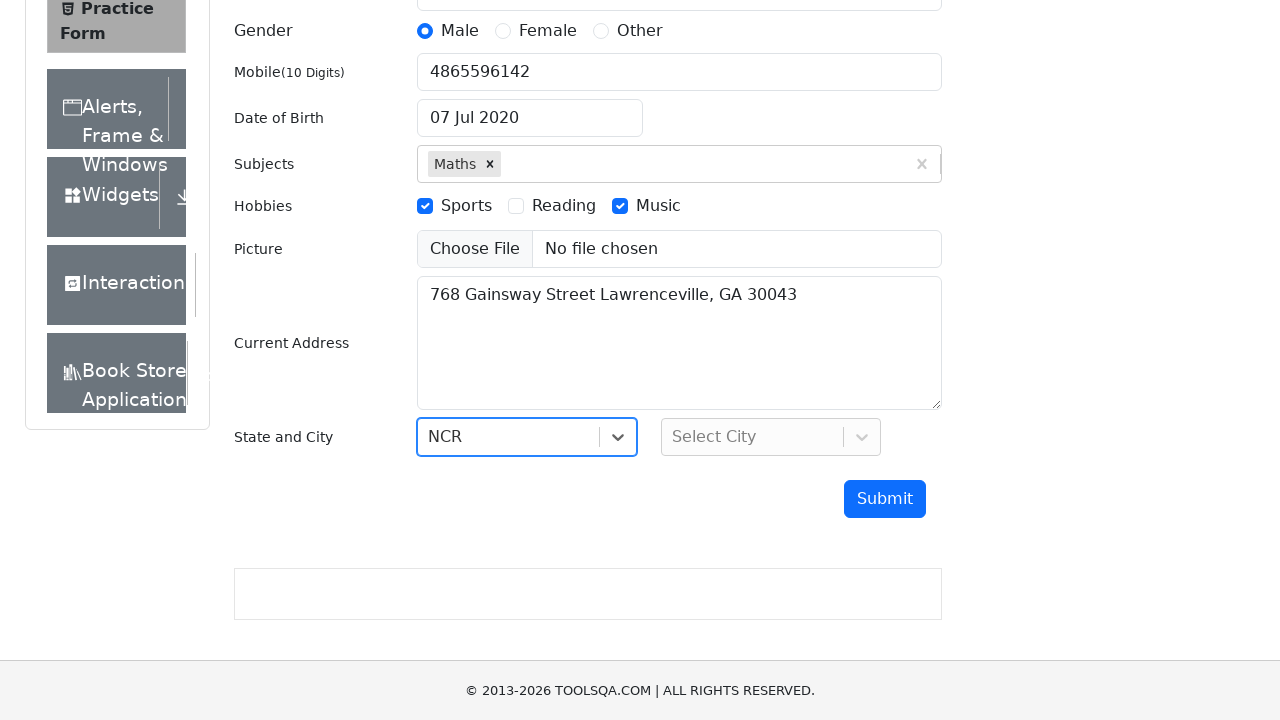

Clicked on city dropdown to open it at (771, 437) on xpath=//div[@id='city']
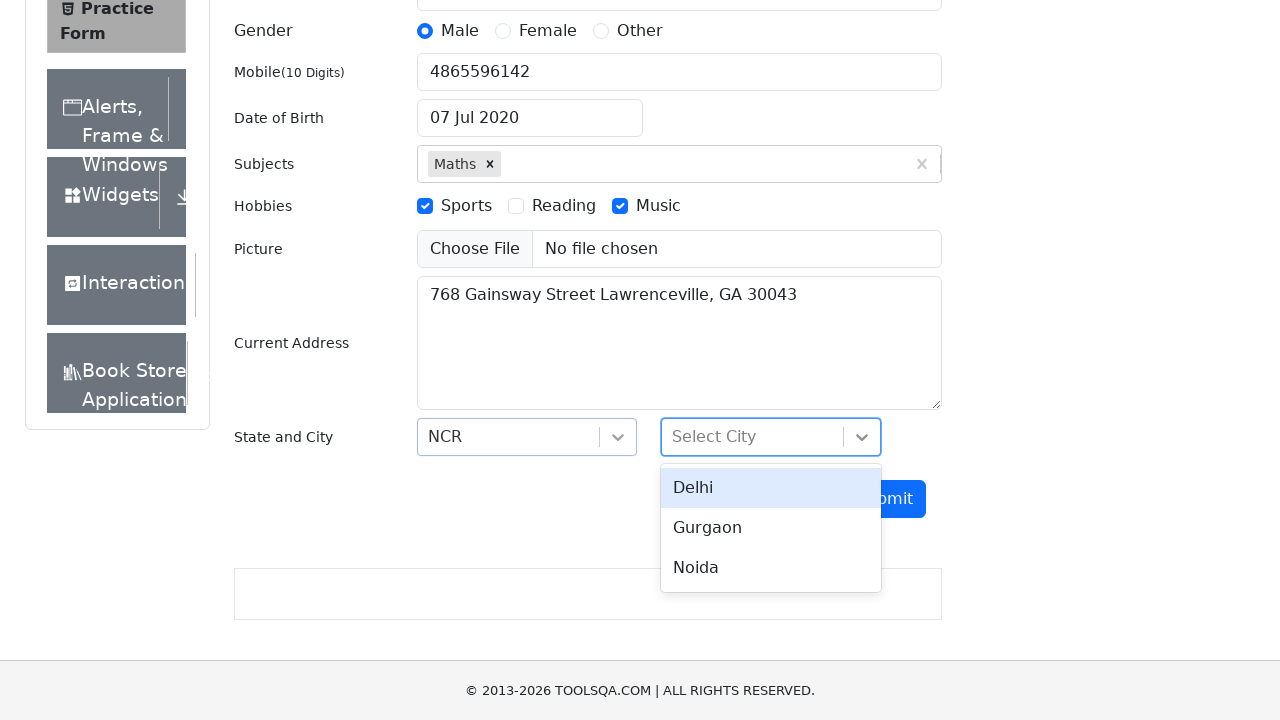

Selected city from dropdown options at (771, 488) on xpath=//*[contains(@tabindex,'-1')]
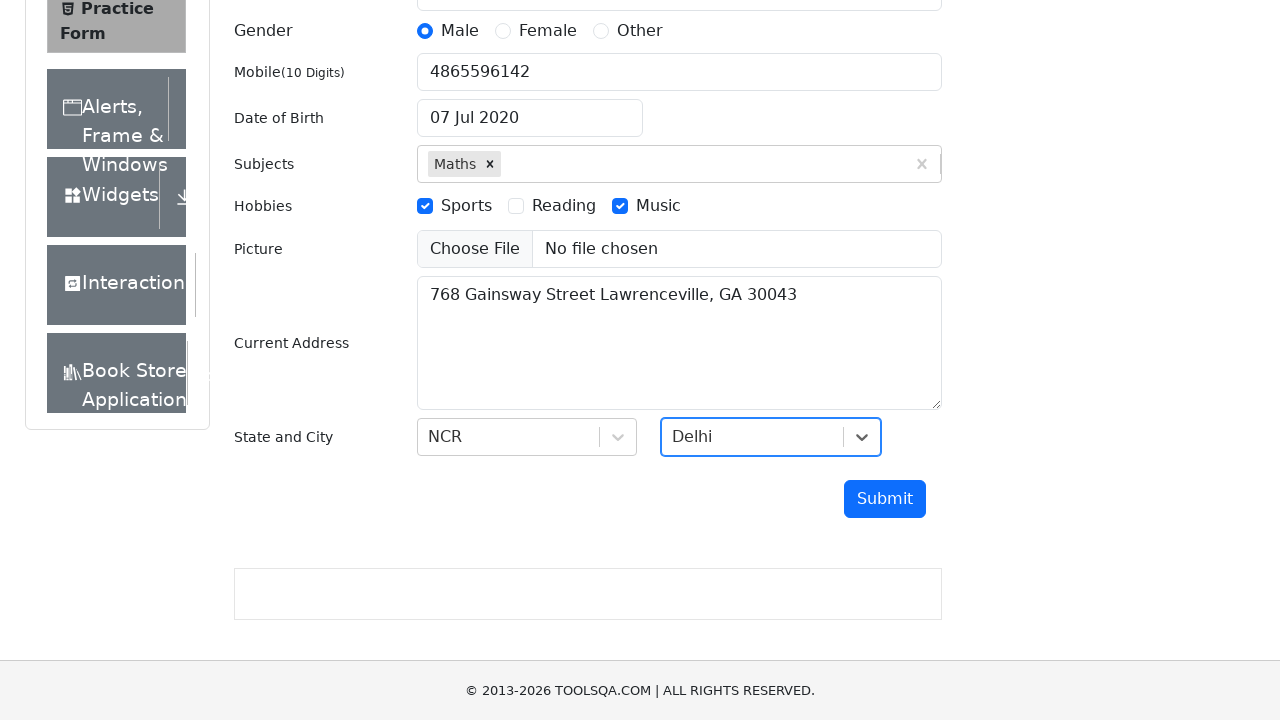

Clicked submit button to submit the form at (885, 499) on xpath=//button[@id='submit']
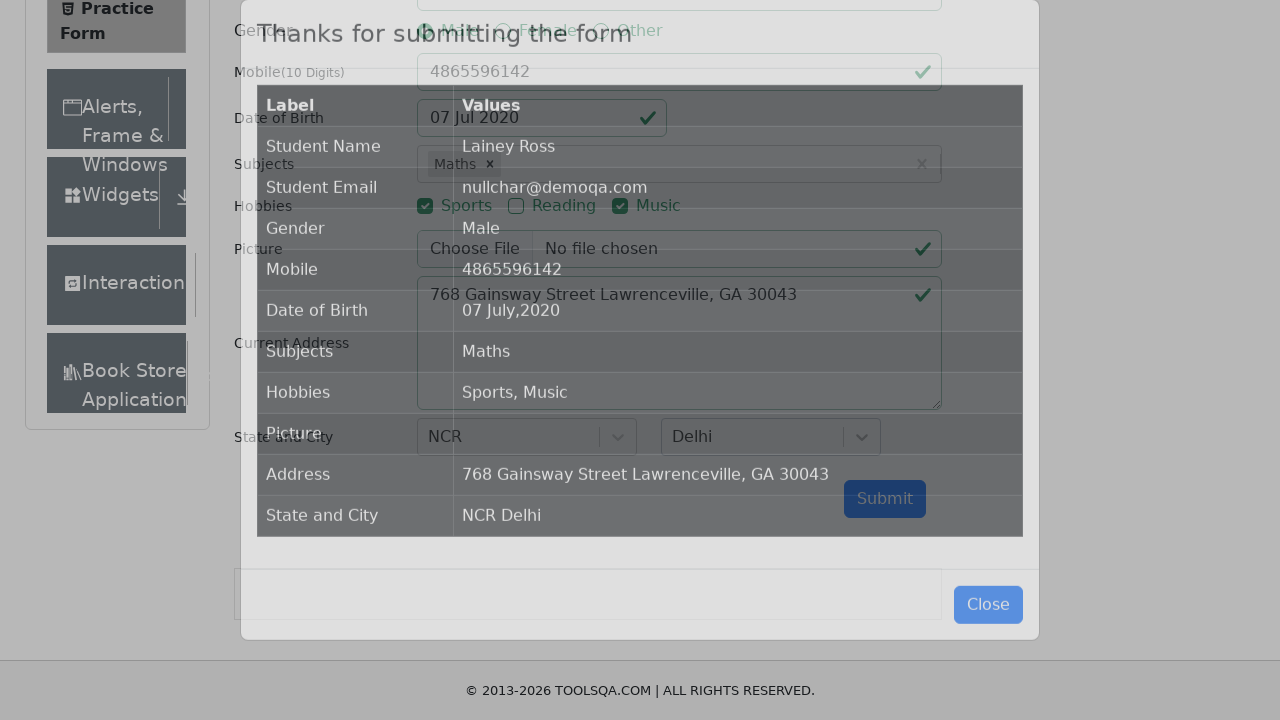

Verified form submission results displayed on page
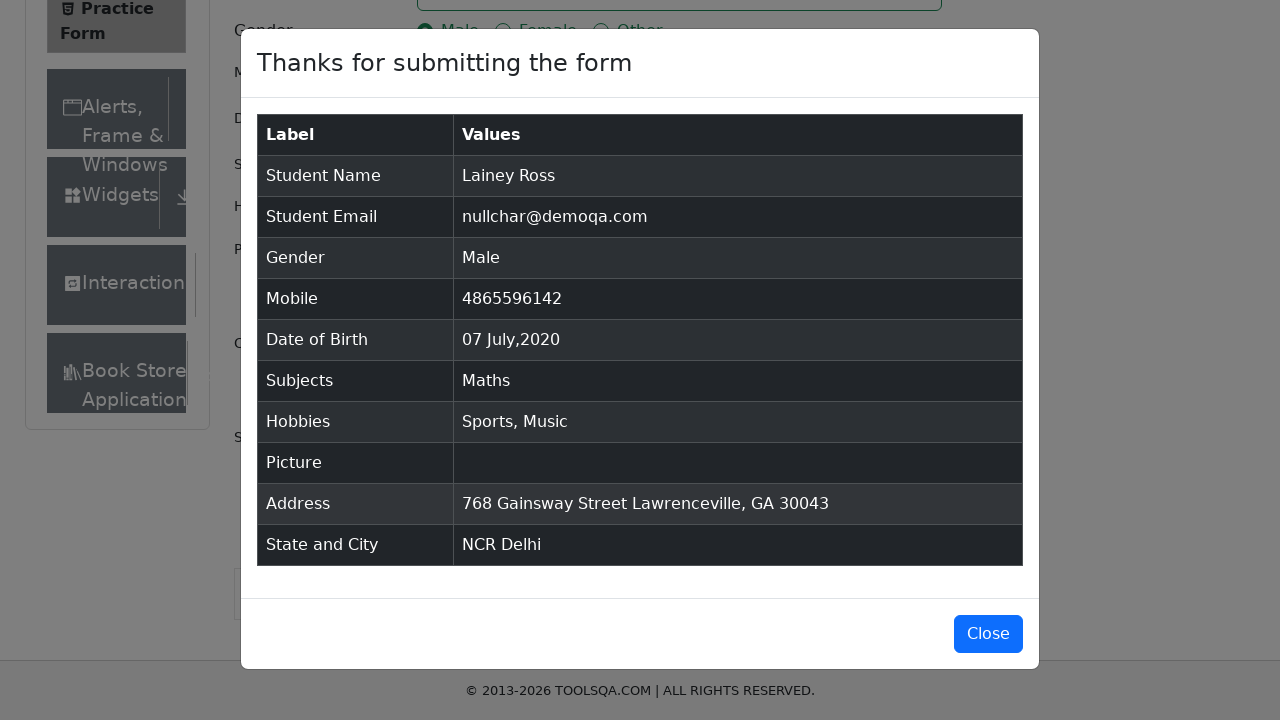

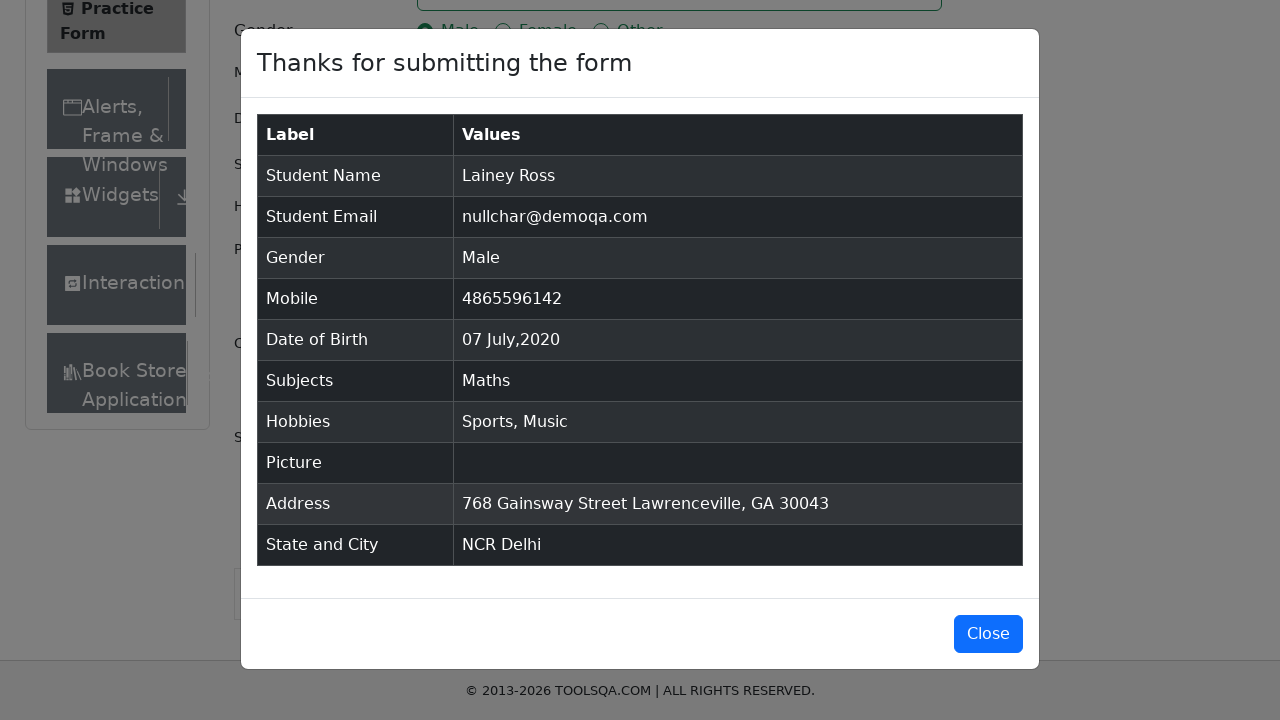